Navigates to wisequarter.com and verifies the page loaded correctly by checking the URL contains the expected domain

Starting URL: https://wisequarter.com/

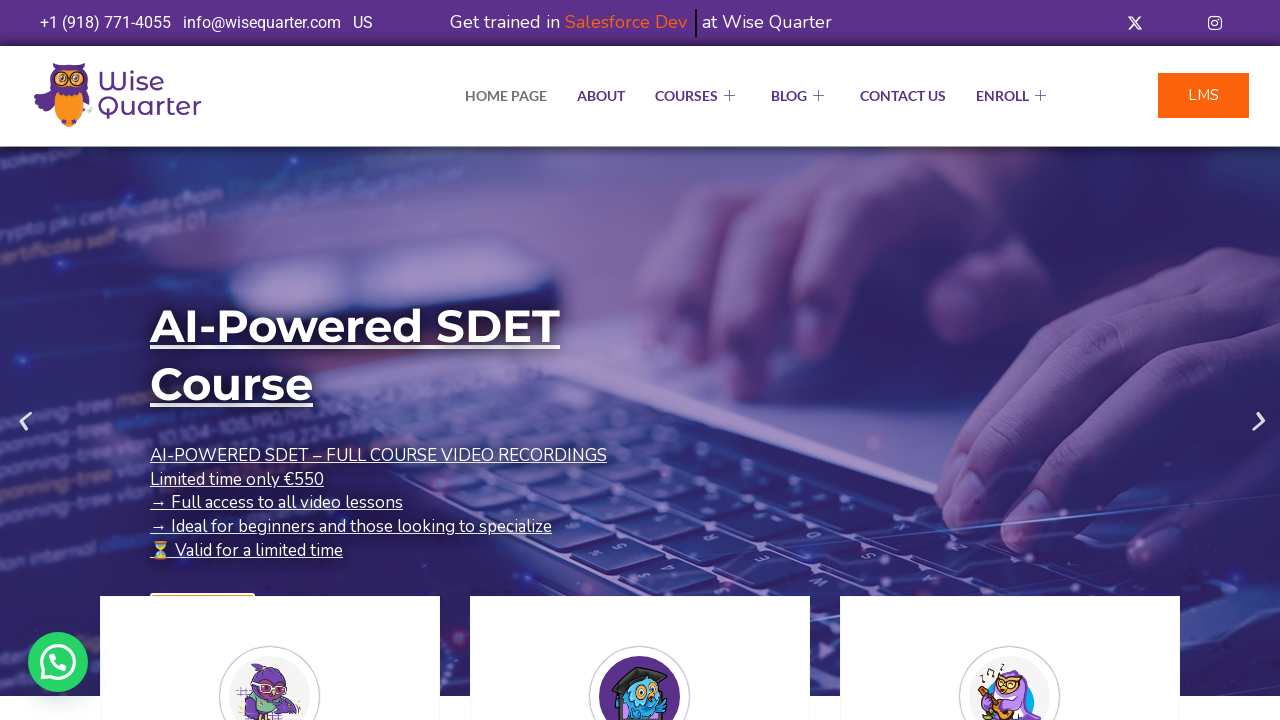

Waited for page to reach domcontentloaded state
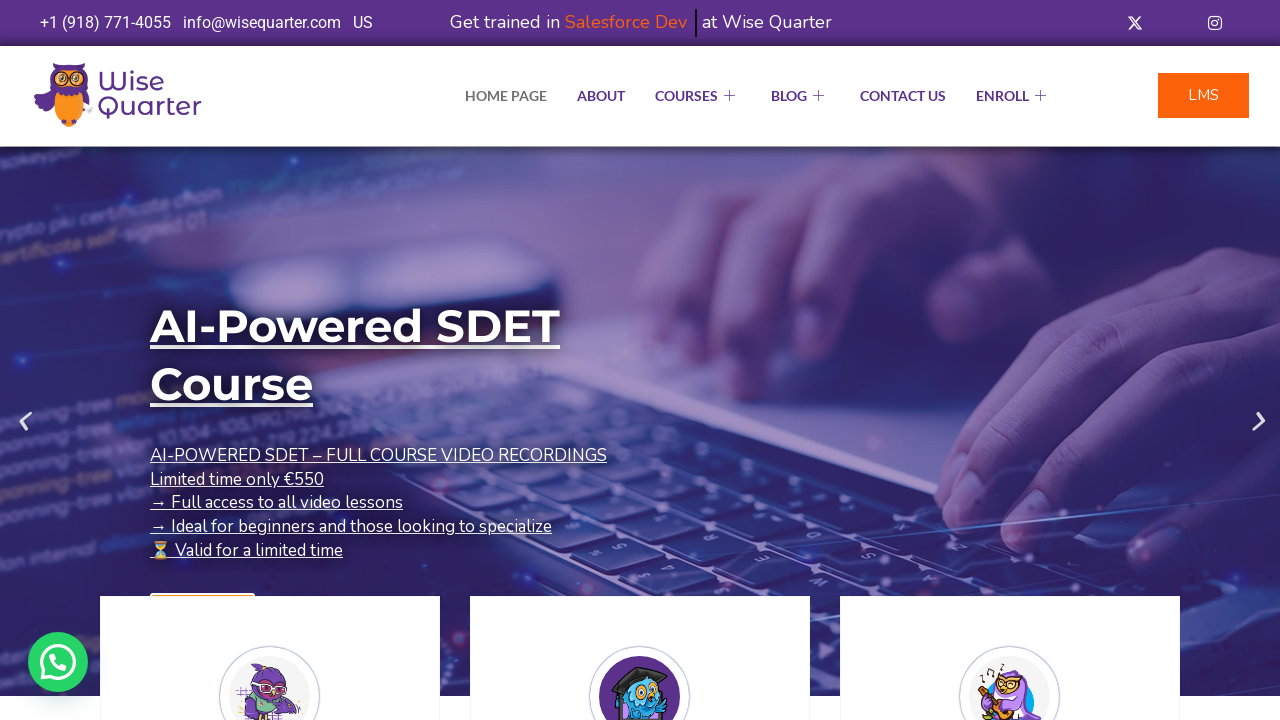

Verified URL contains 'wisequarter' domain
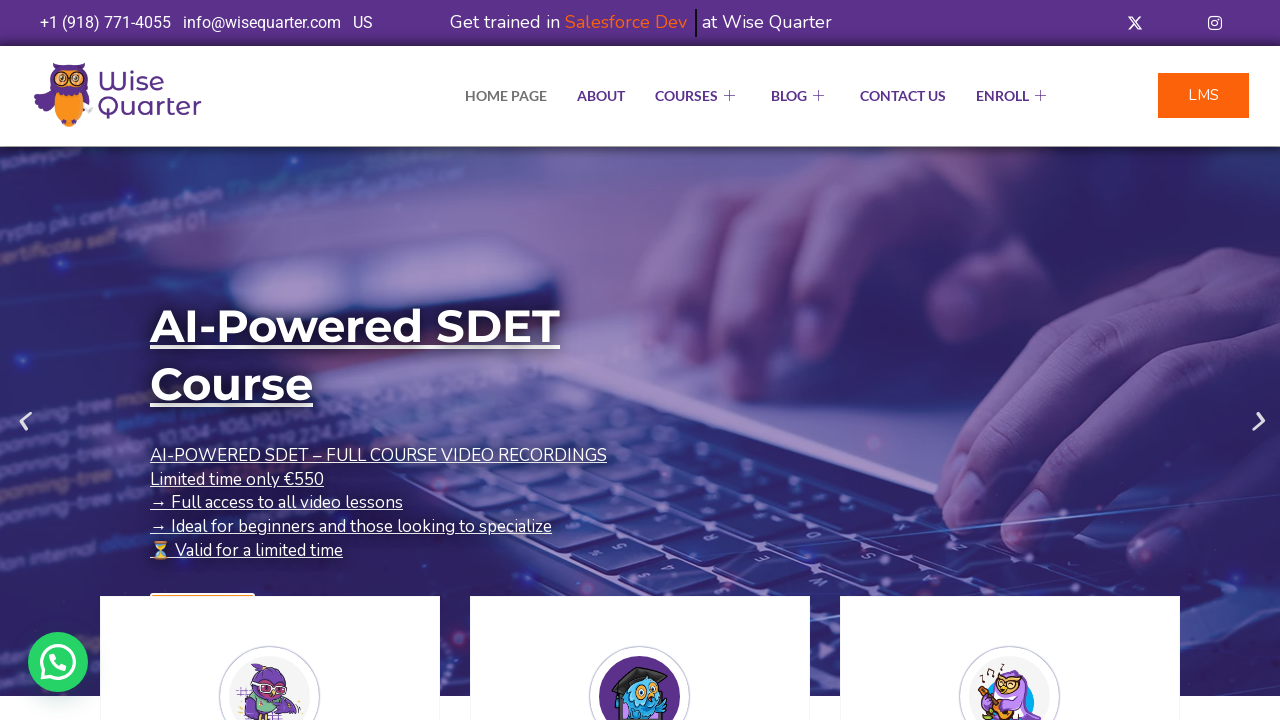

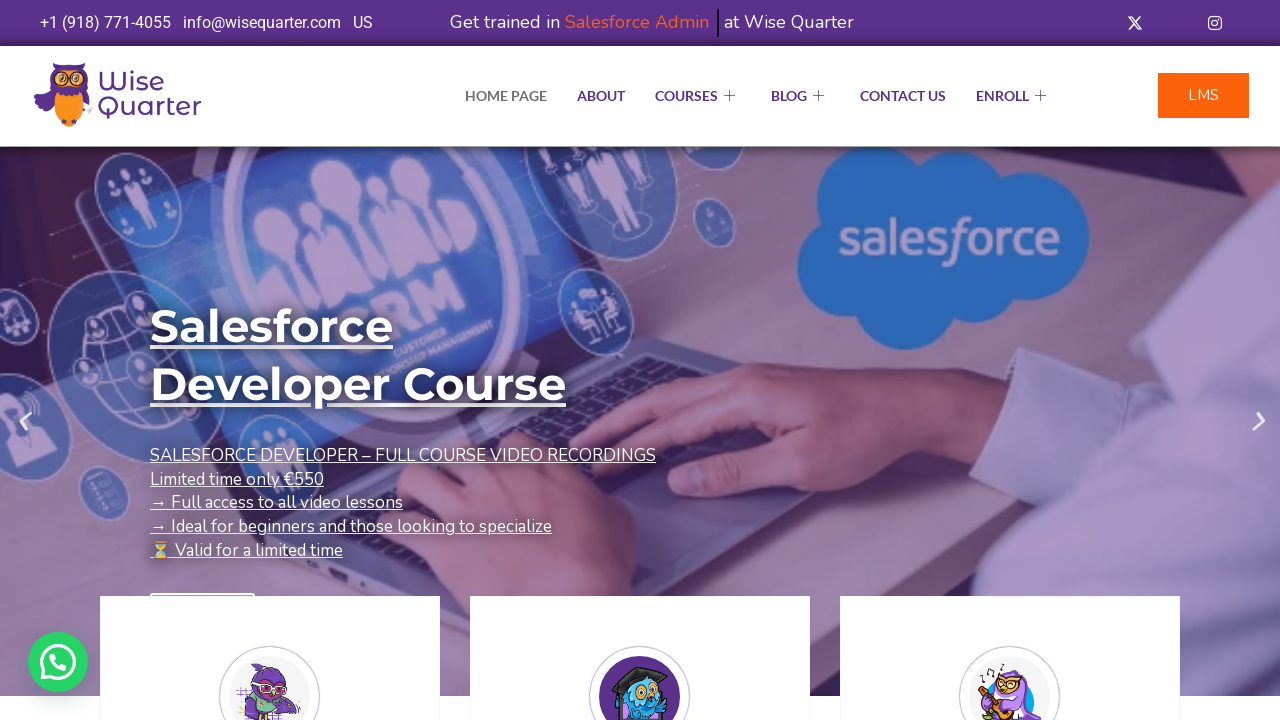